Tests that an error message is displayed when attempting to login without entering a username on the Swag Labs login page.

Starting URL: https://www.saucedemo.com

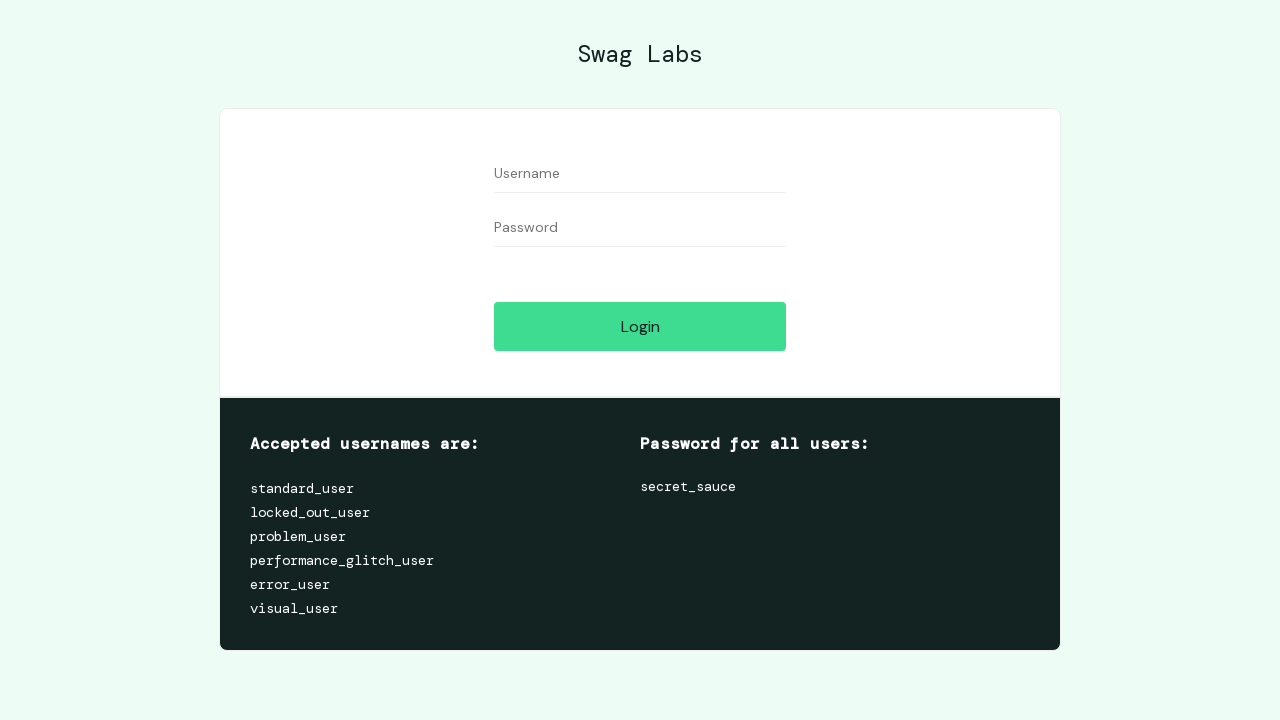

Clicked login button without entering username or password at (640, 326) on #login-button
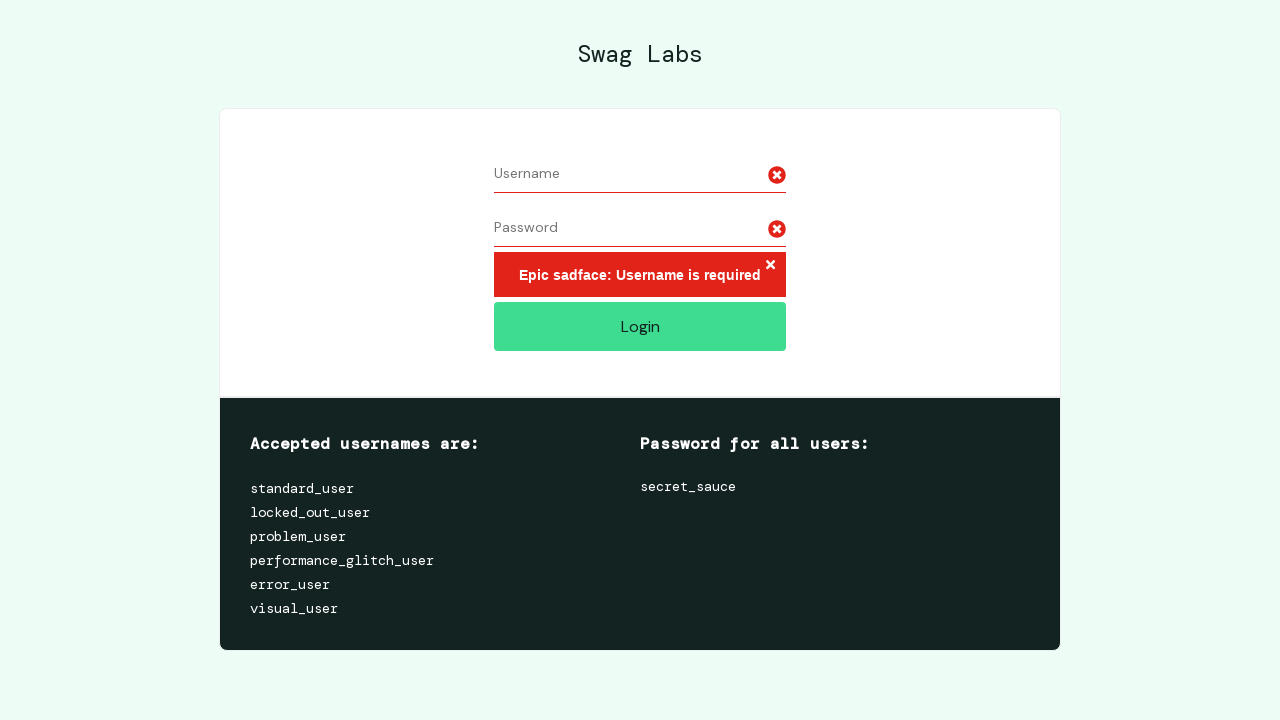

Error message selector appeared on page
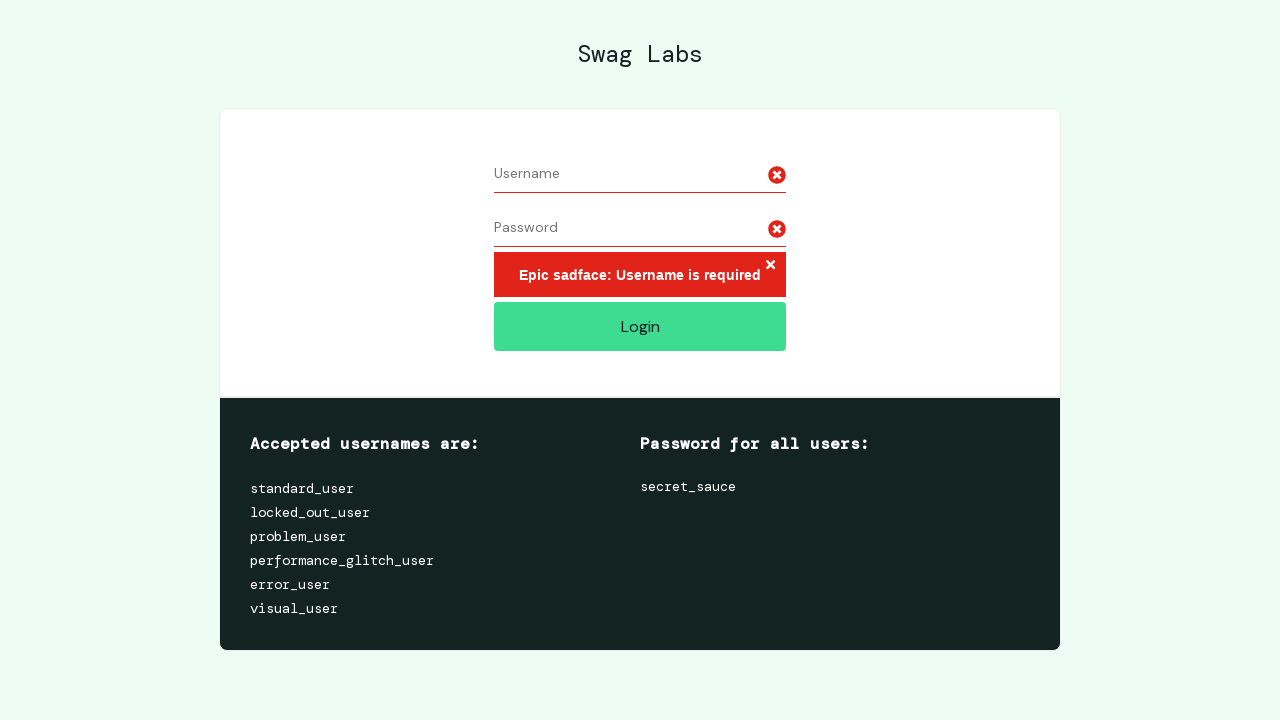

Retrieved error message text content
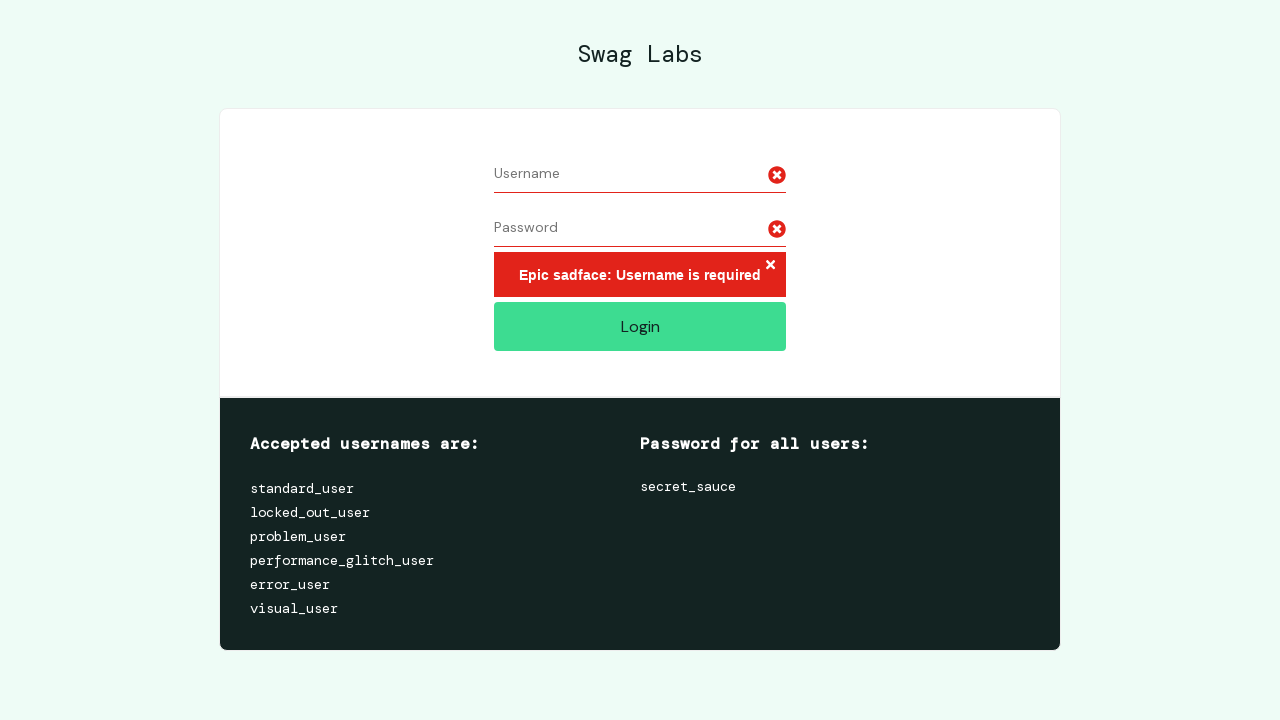

Verified error message displays 'Epic sadface: Username is required'
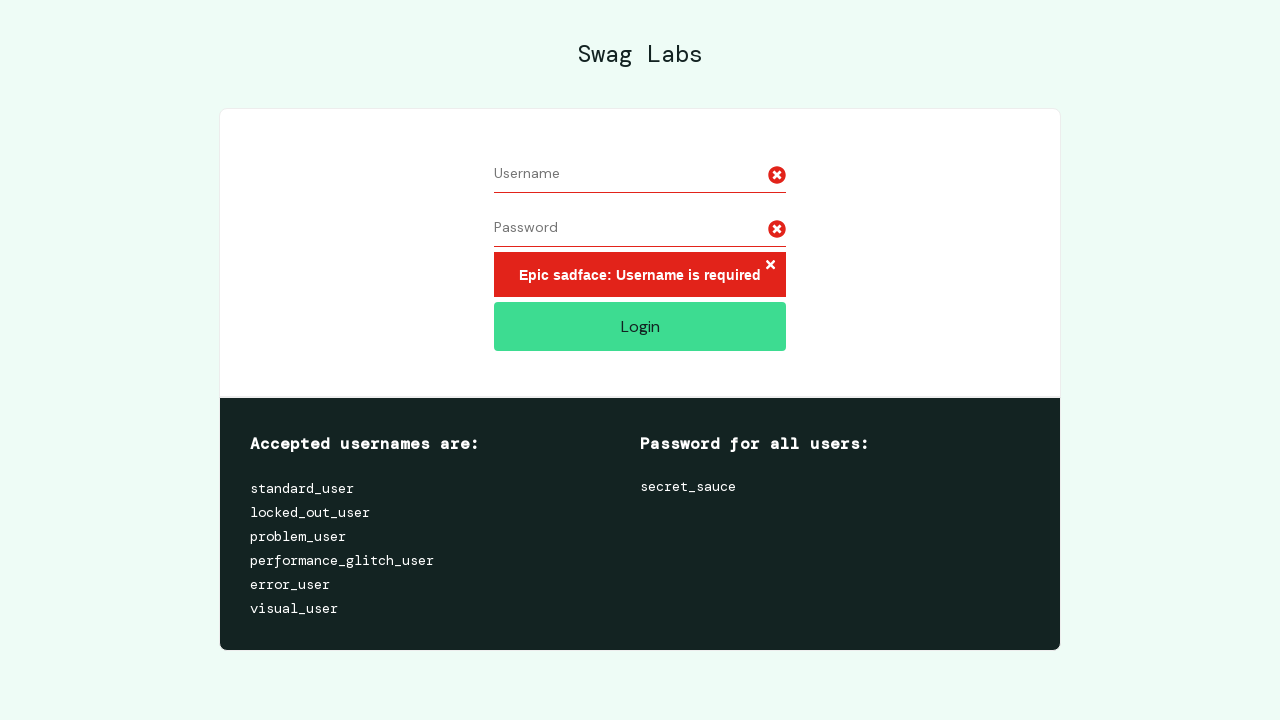

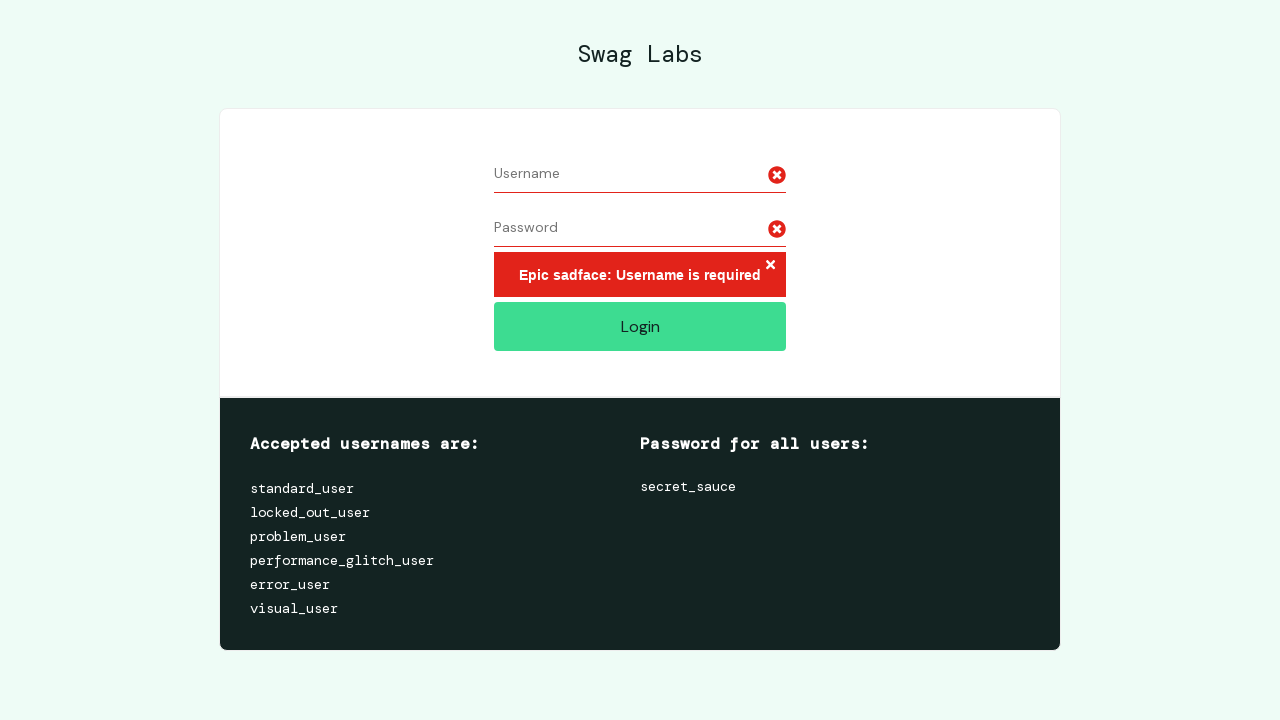